Tests file download functionality by clicking on a download link and verifying the file download completes

Starting URL: https://the-internet.herokuapp.com/download

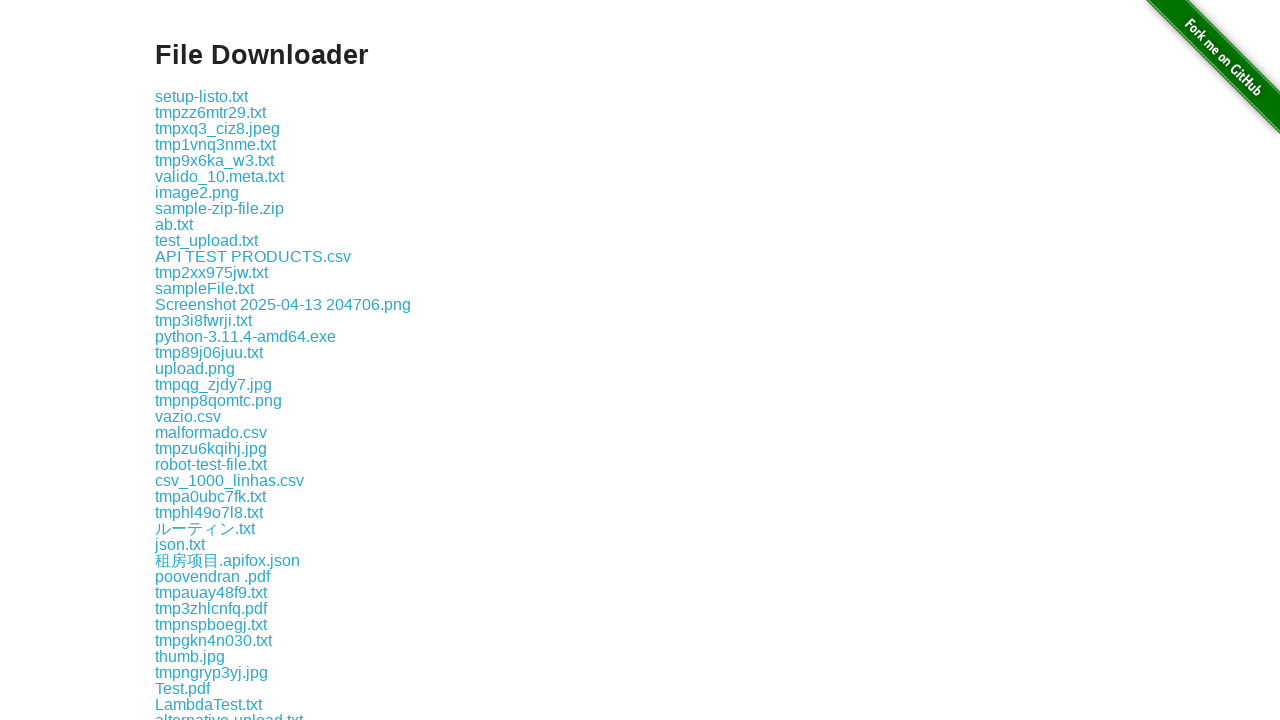

Clicked on test.txt download link at (178, 360) on xpath=//a[text()='test.txt']
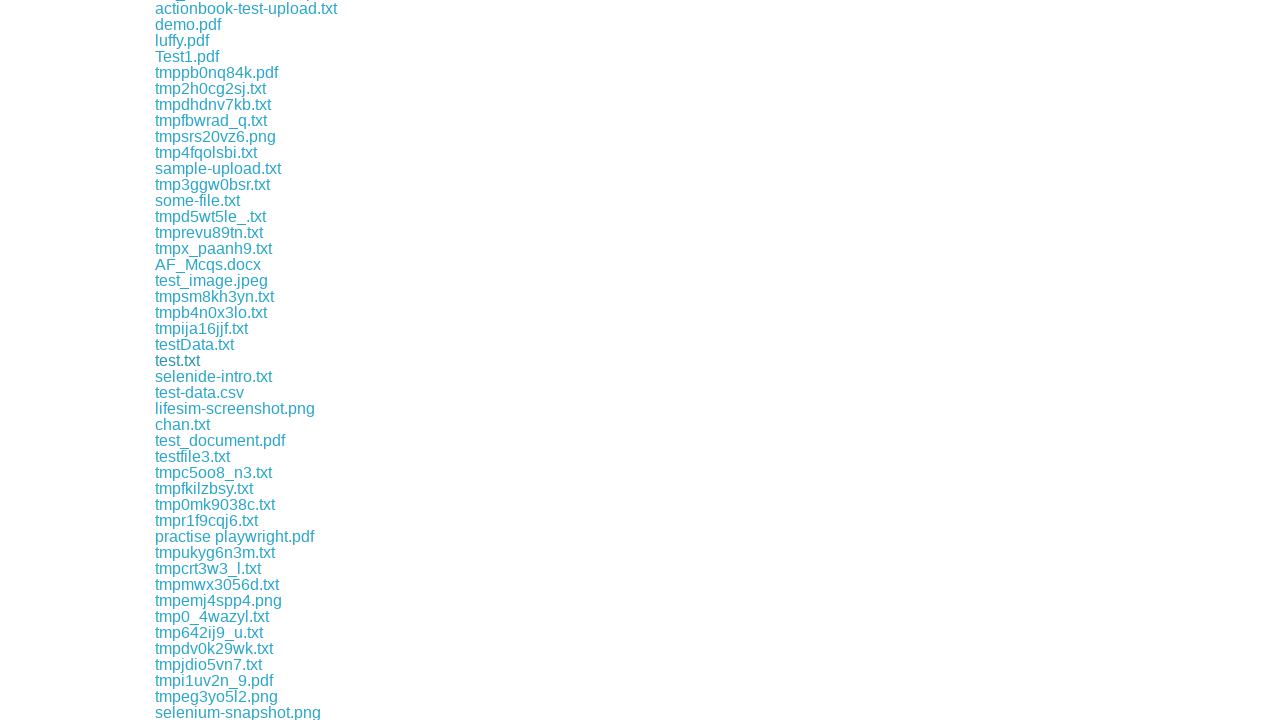

Waited for download to complete and clicked test.txt link at (178, 360) on xpath=//a[text()='test.txt']
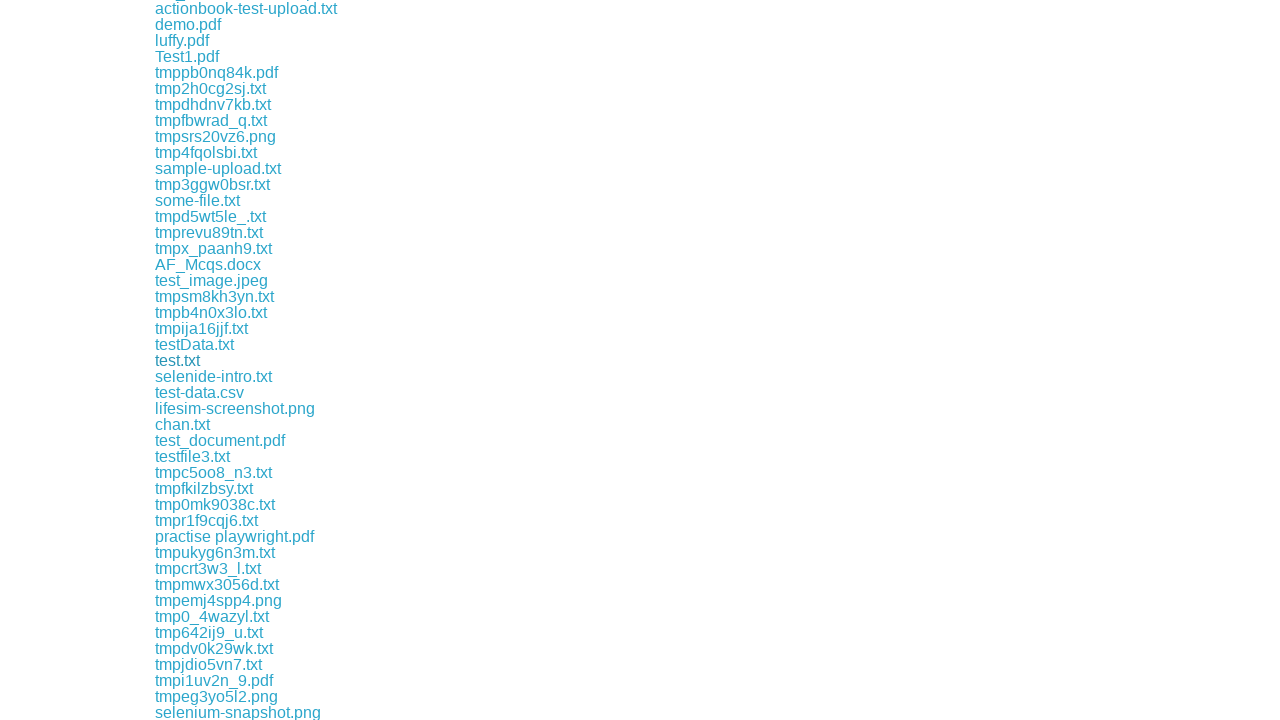

File download completed successfully
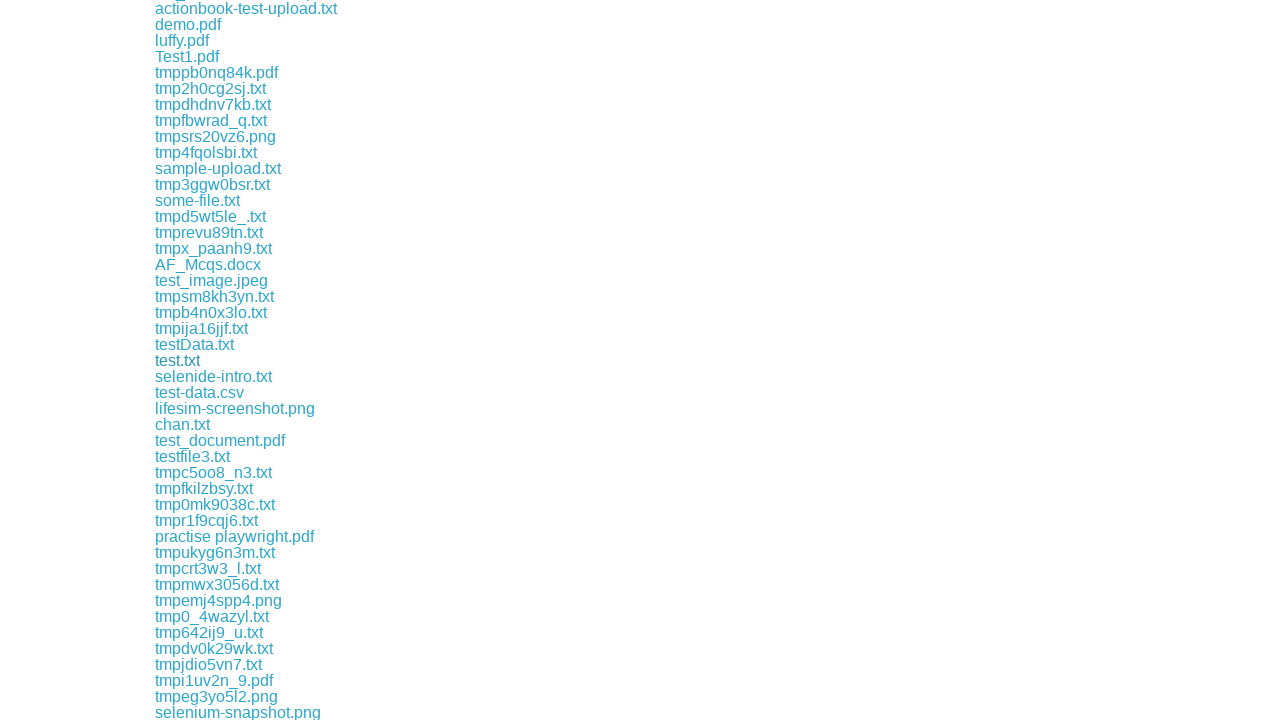

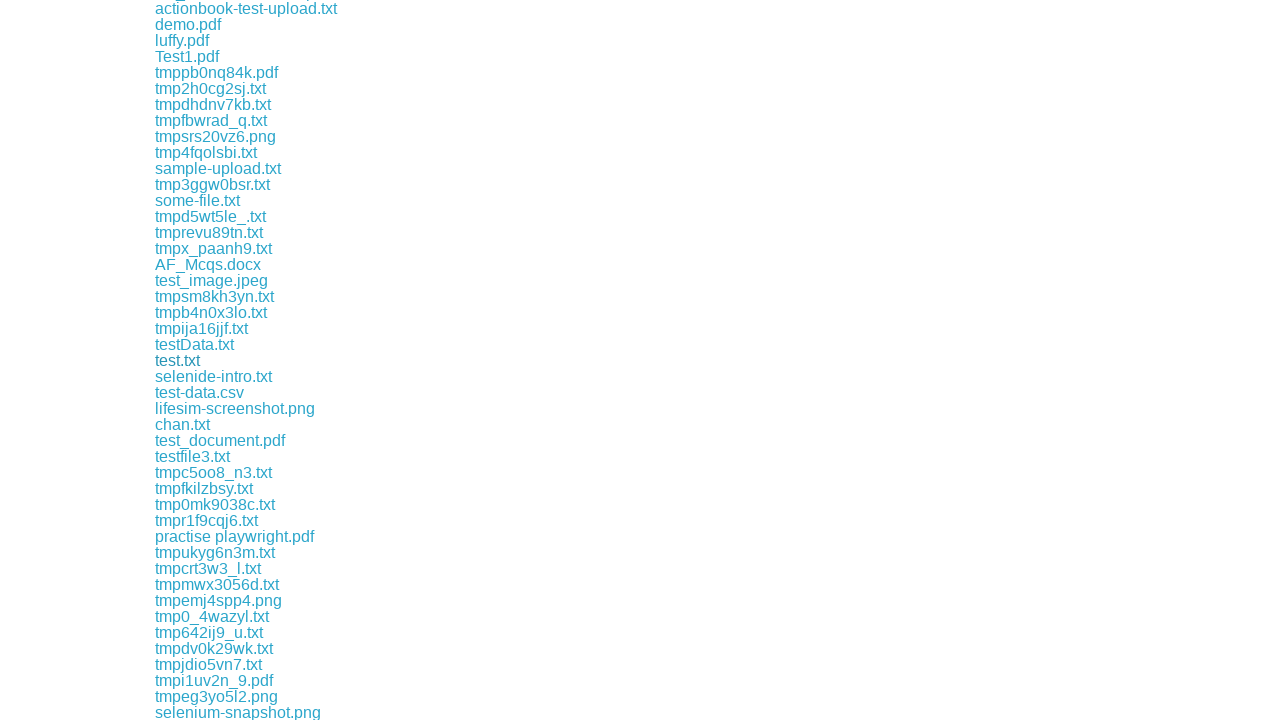